Tests button click and verifies the button text changes

Starting URL: https://wcaquino.me/selenium/componentes.html

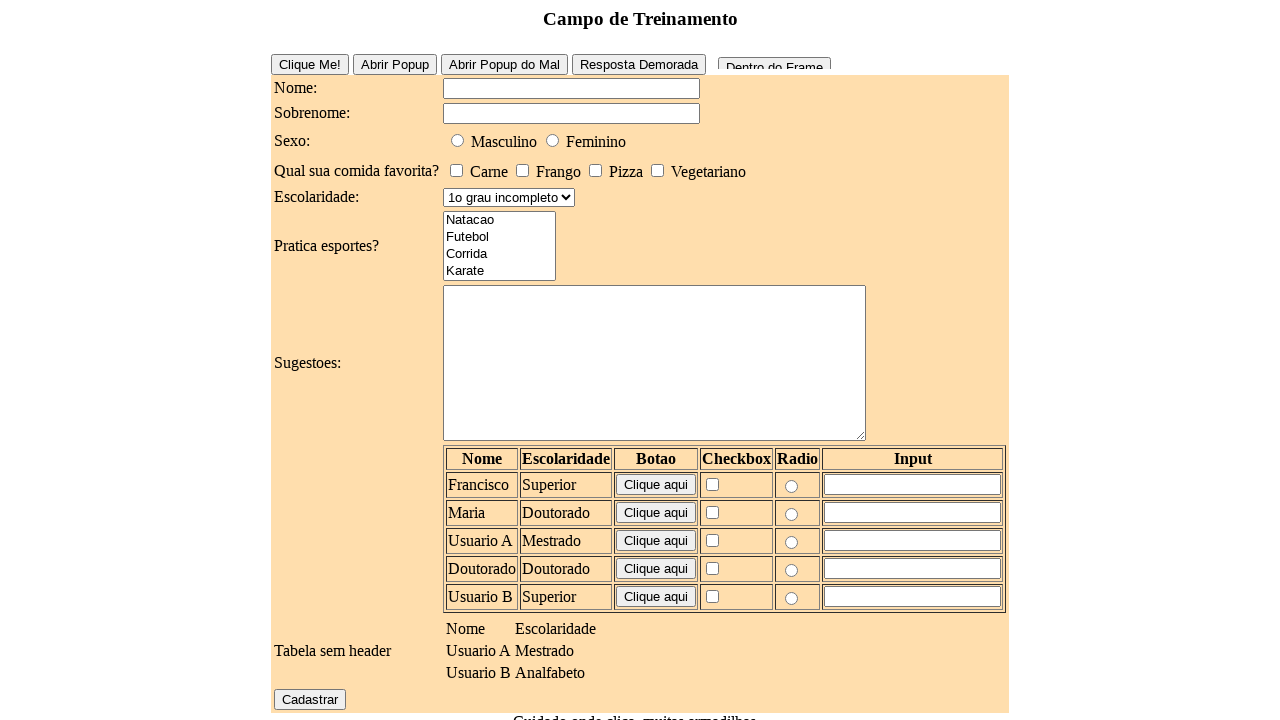

Clicked the simple button at (310, 64) on #buttonSimple
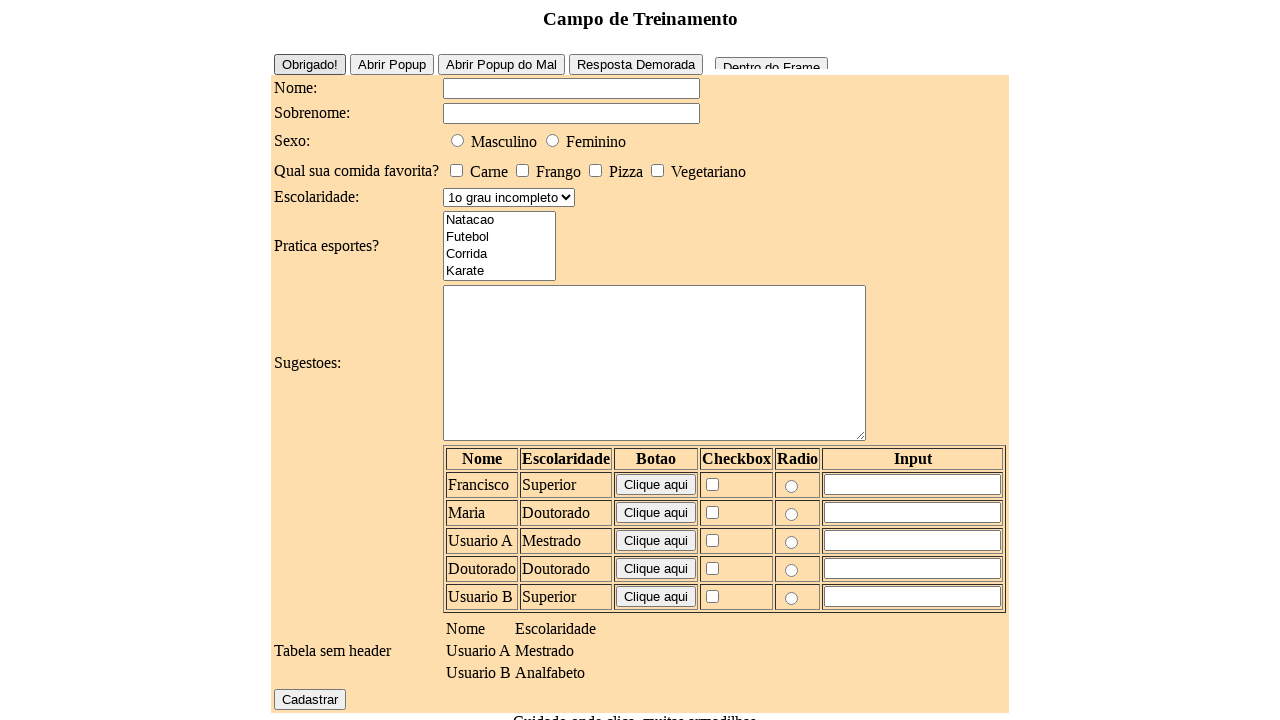

Verified button text changed to 'Obrigado!'
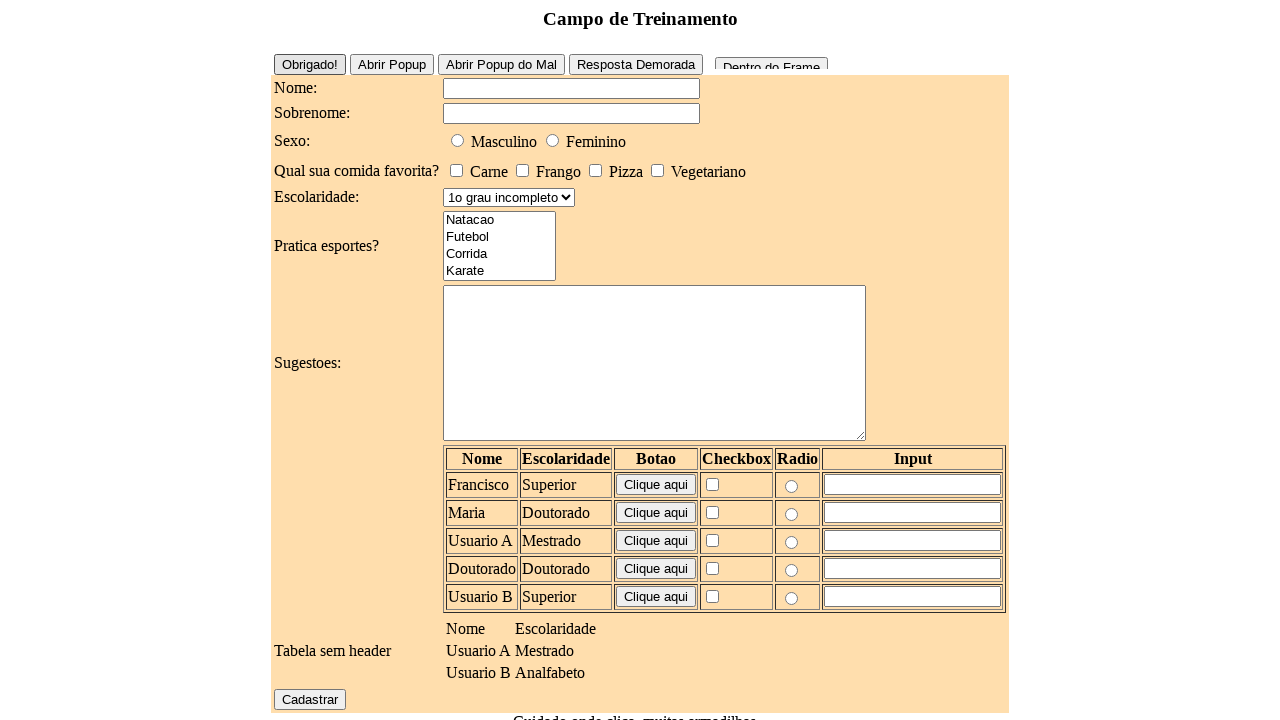

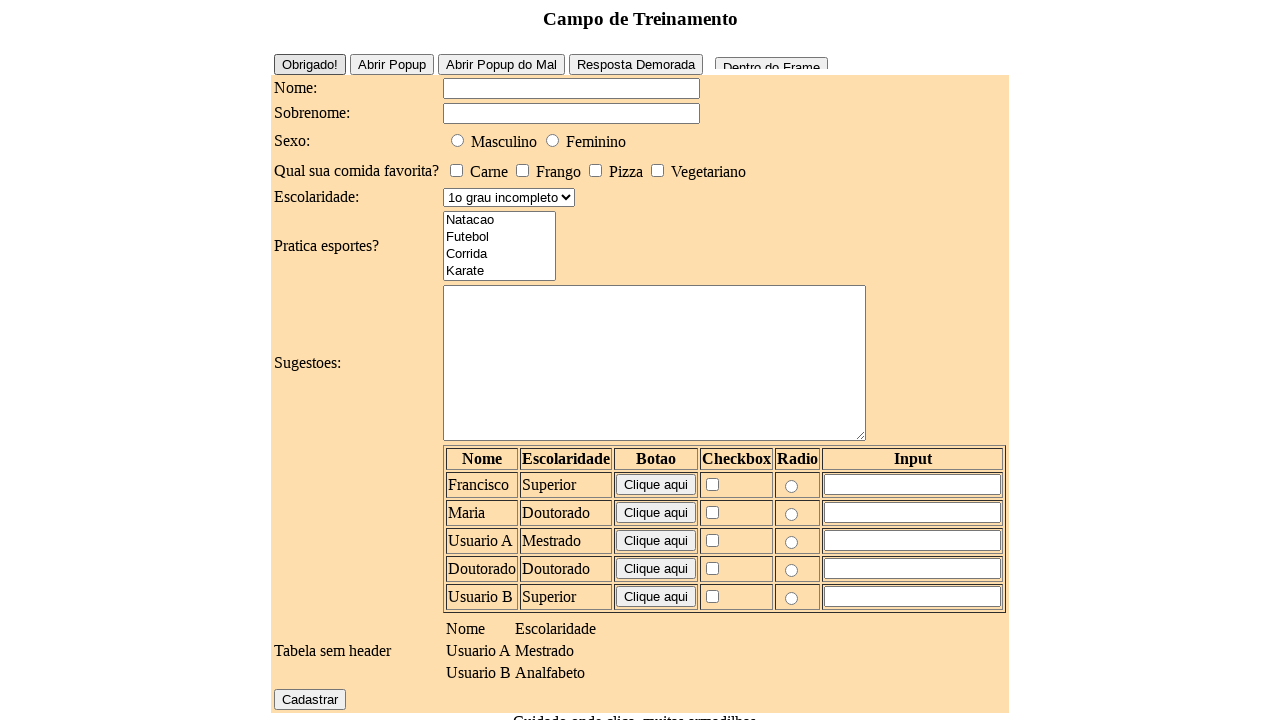